Fills out the personal information fields on the registration form including first name, last name, email, and phone number

Starting URL: https://phptravels.org/register.php

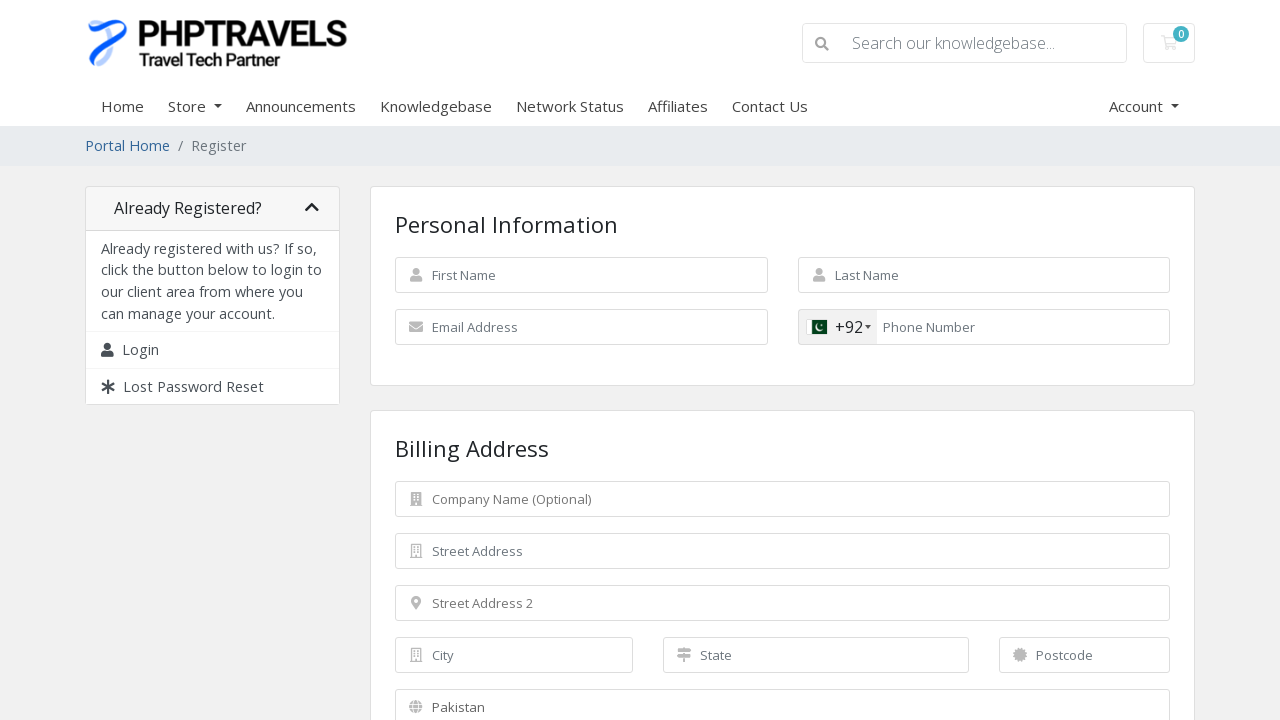

Filled first name field with 'Ahmed' on #inputFirstName
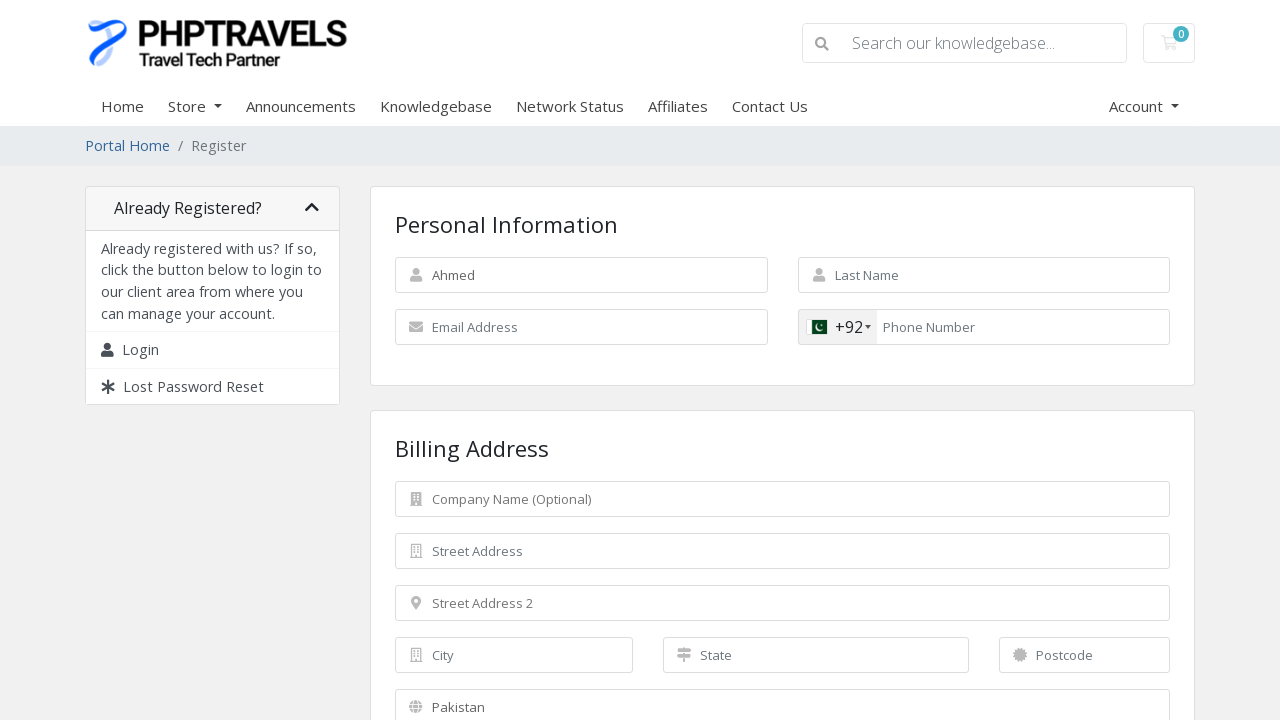

Filled last name field with 'Abdallah' on #inputLastName
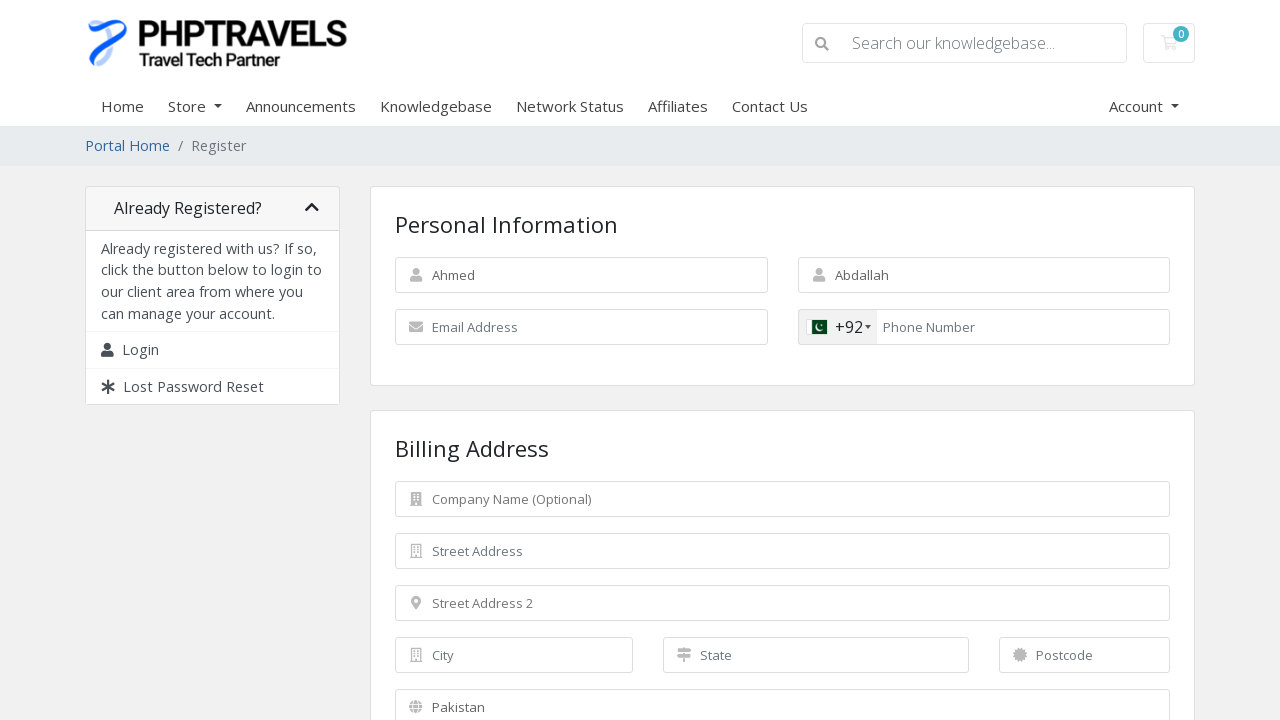

Filled email field with 'ahmed.abdallah@gmail.com' on #inputEmail
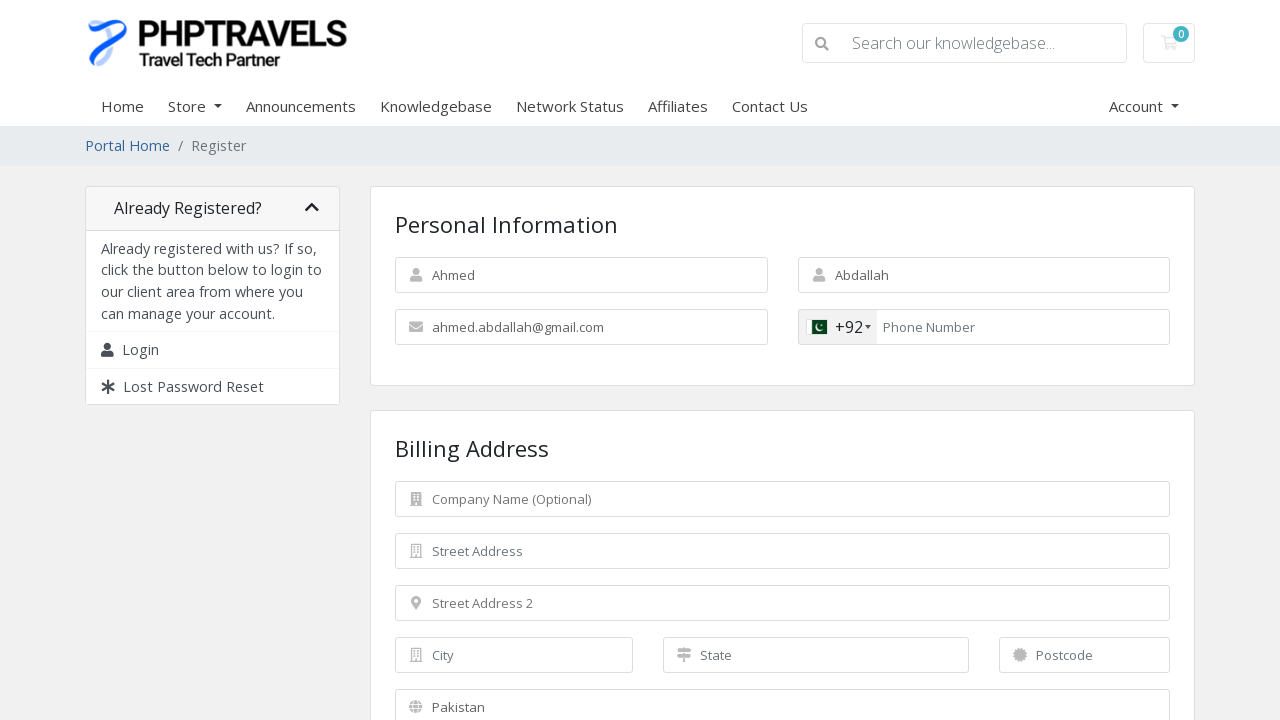

Filled phone number field with '+9622222222' on #inputPhone
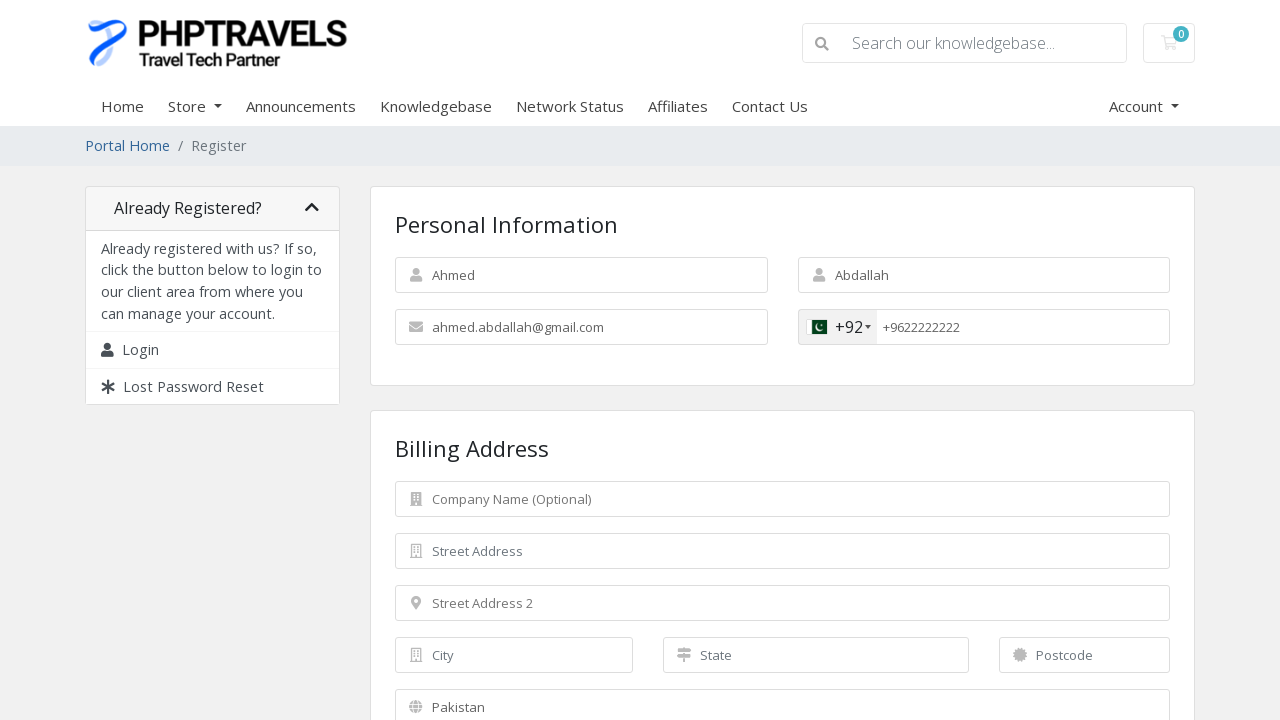

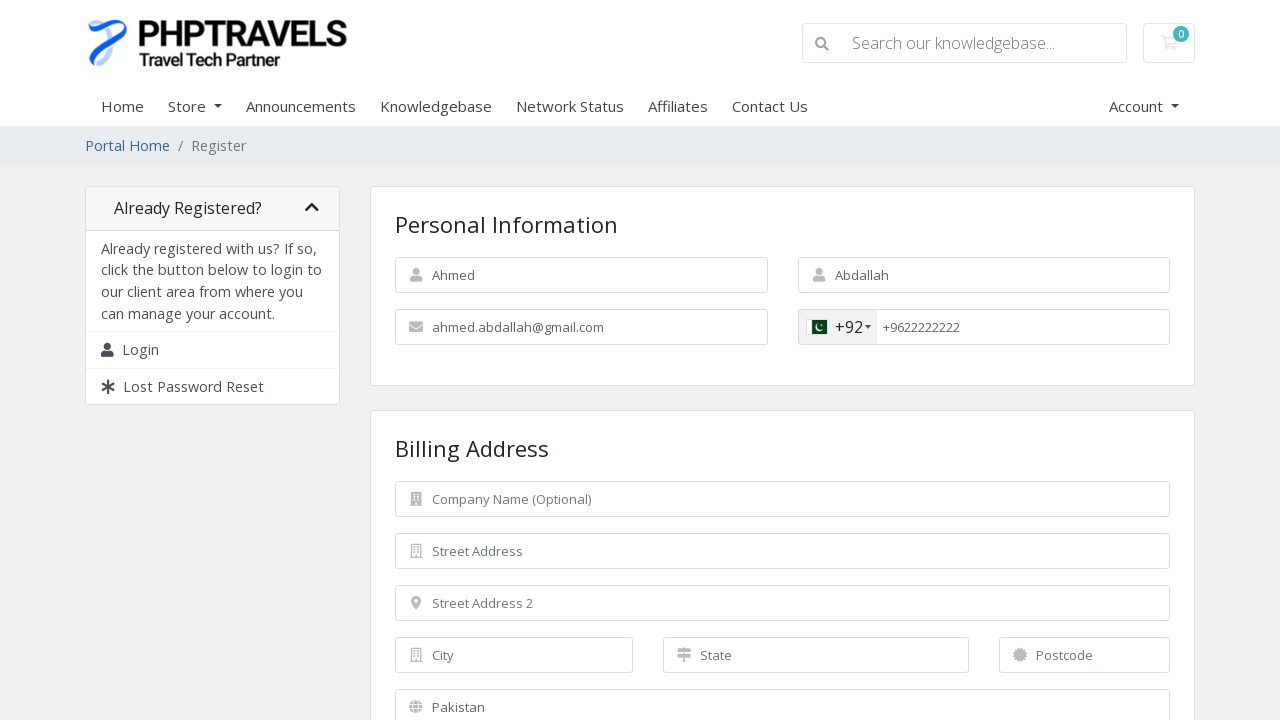